Tests that generating a specific number of words produces the correct word count by selecting the words option and entering a value

Starting URL: https://lipsum.com/

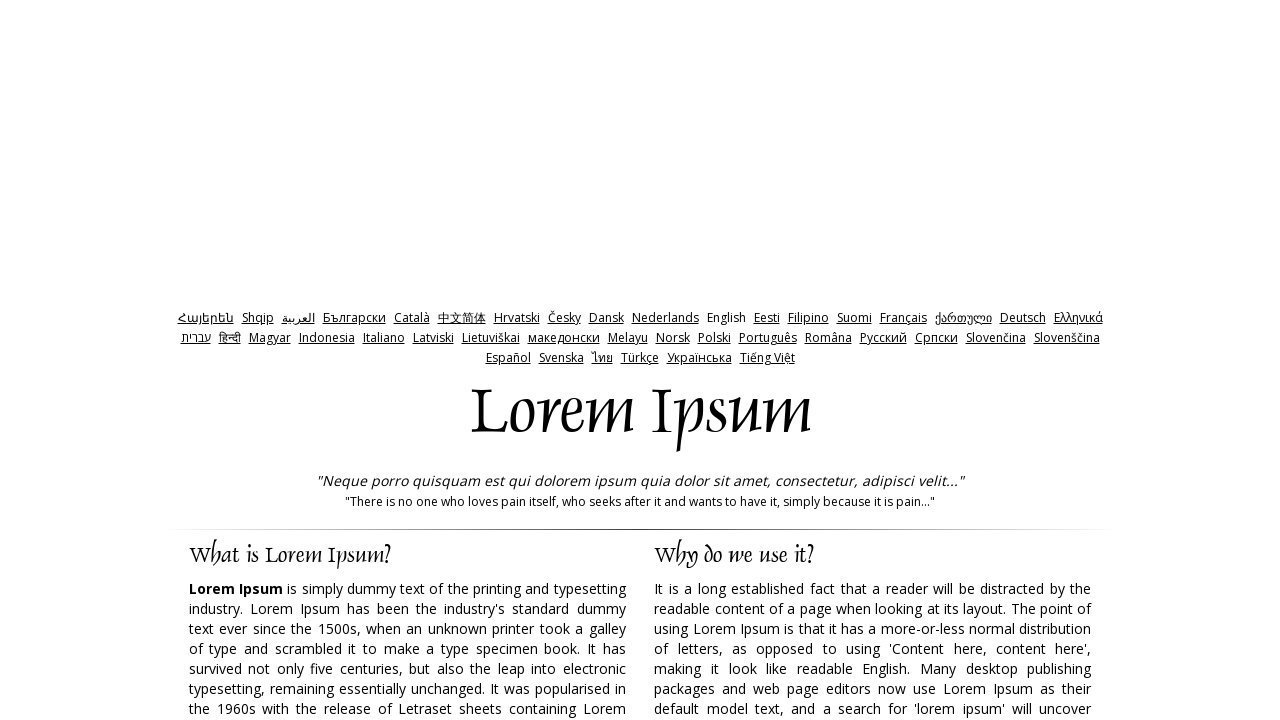

Clicked on the 'words' radio button label at (768, 360) on xpath=//label[@for='words']
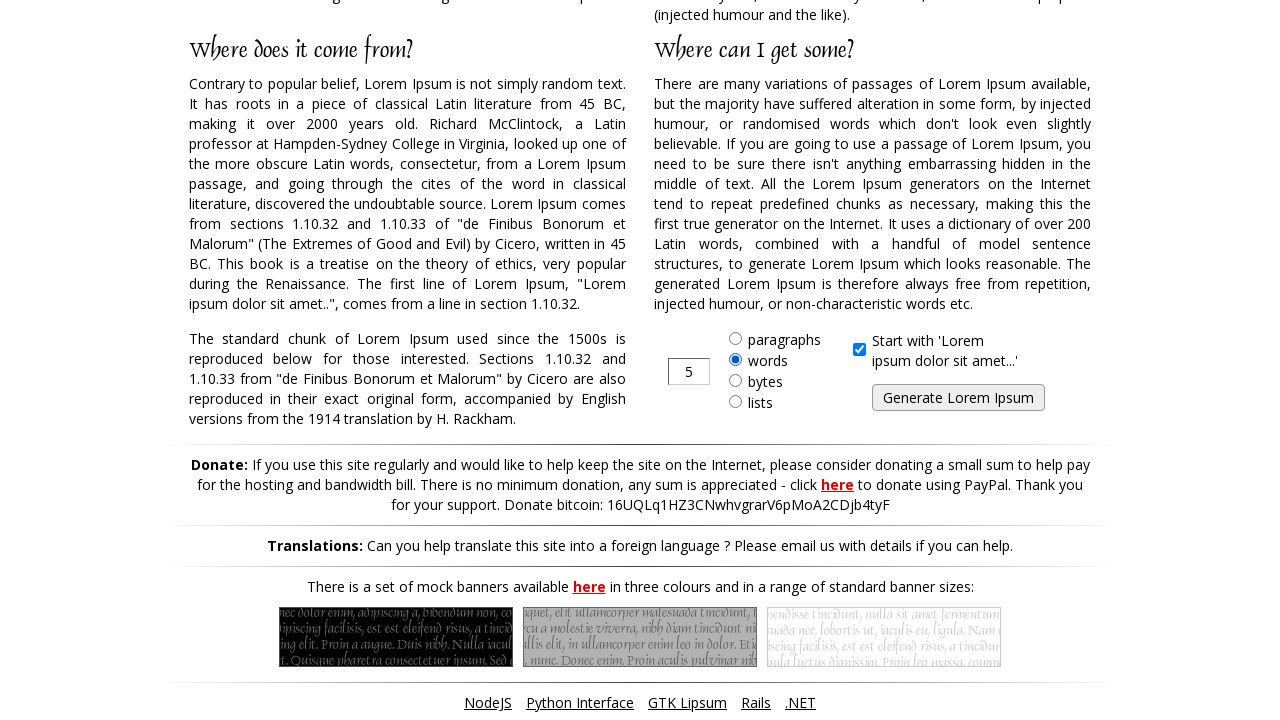

Cleared the word count input field on input[type='text']
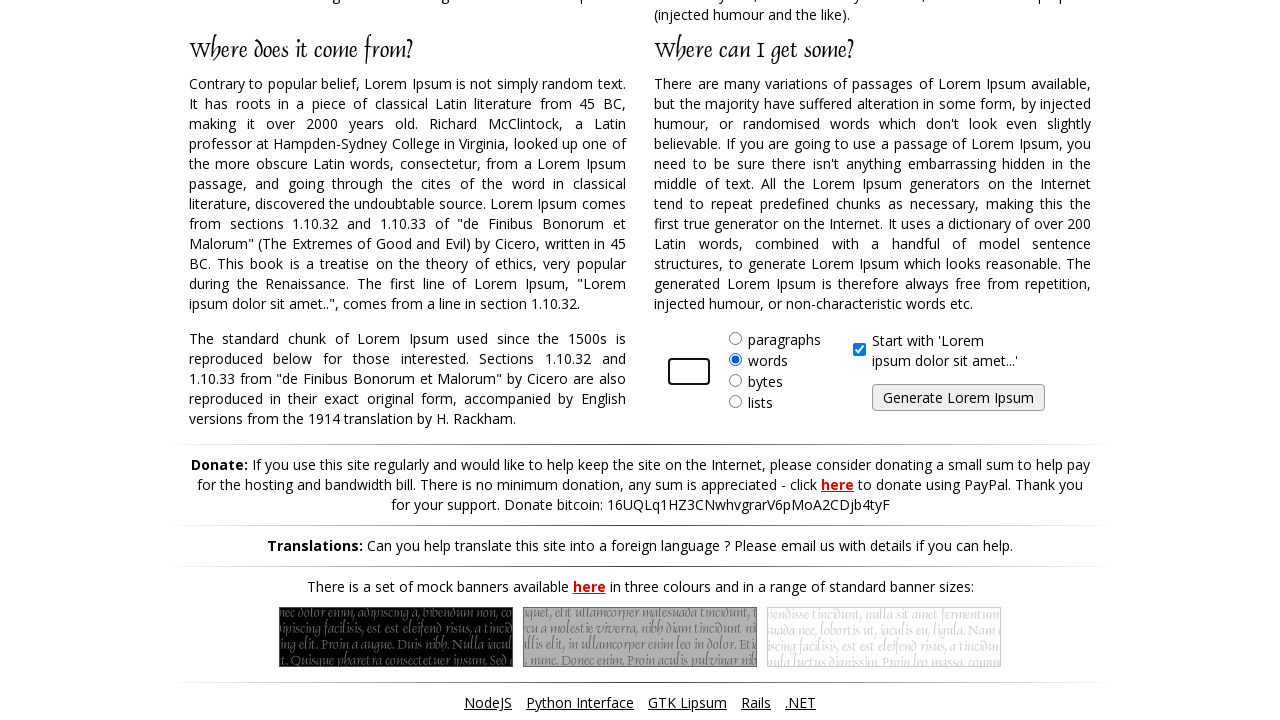

Entered '20' as the desired word count on input[type='text']
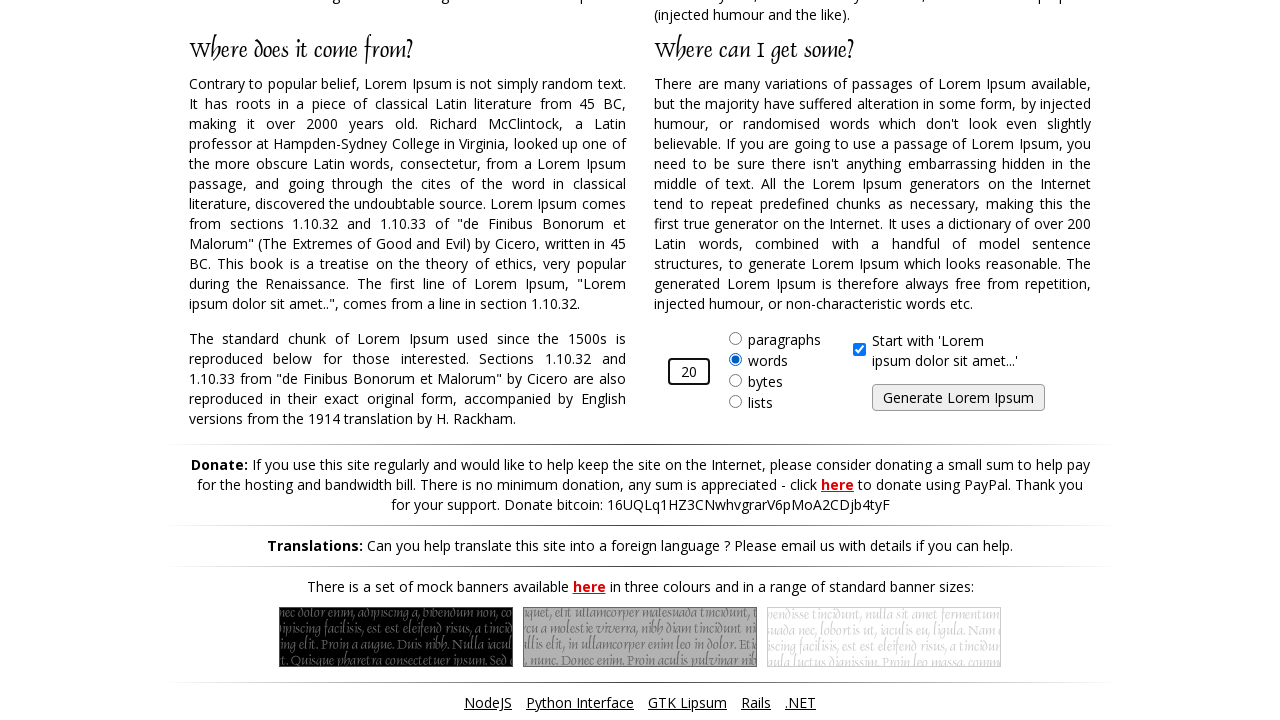

Clicked the generate button to produce Lorem Ipsum text at (958, 398) on input#generate
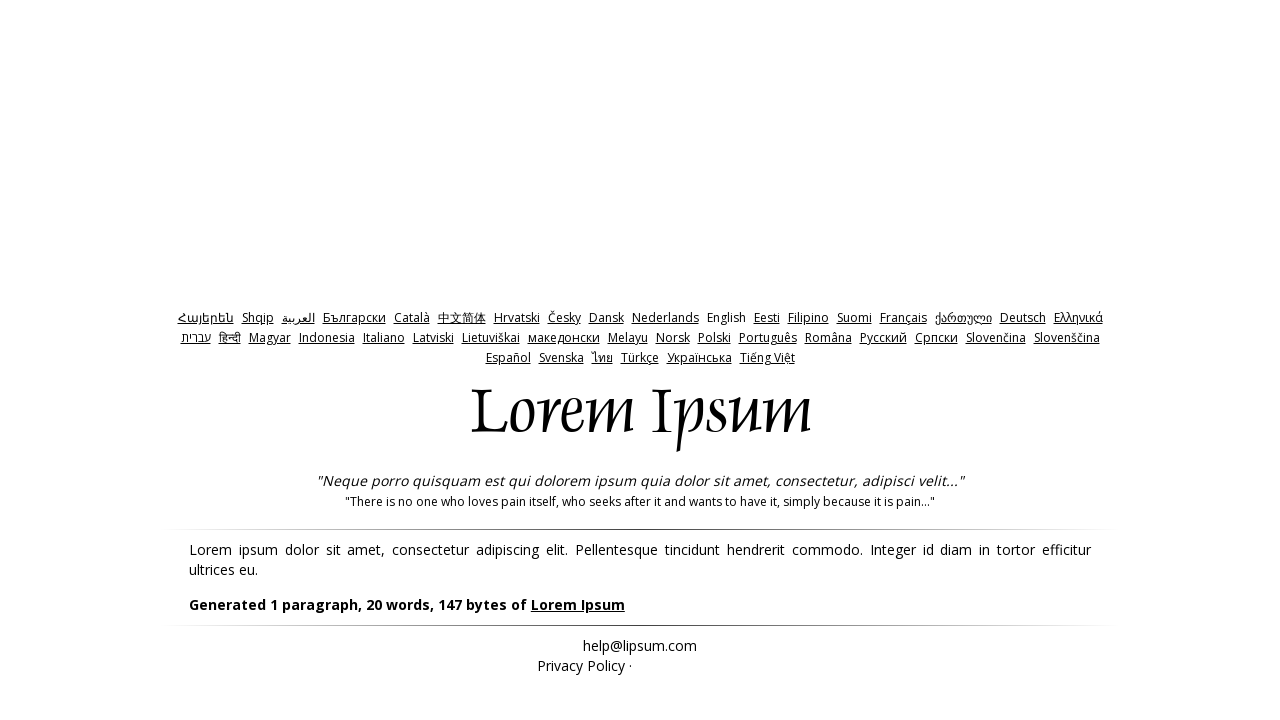

Generated Lorem Ipsum text appeared on the page
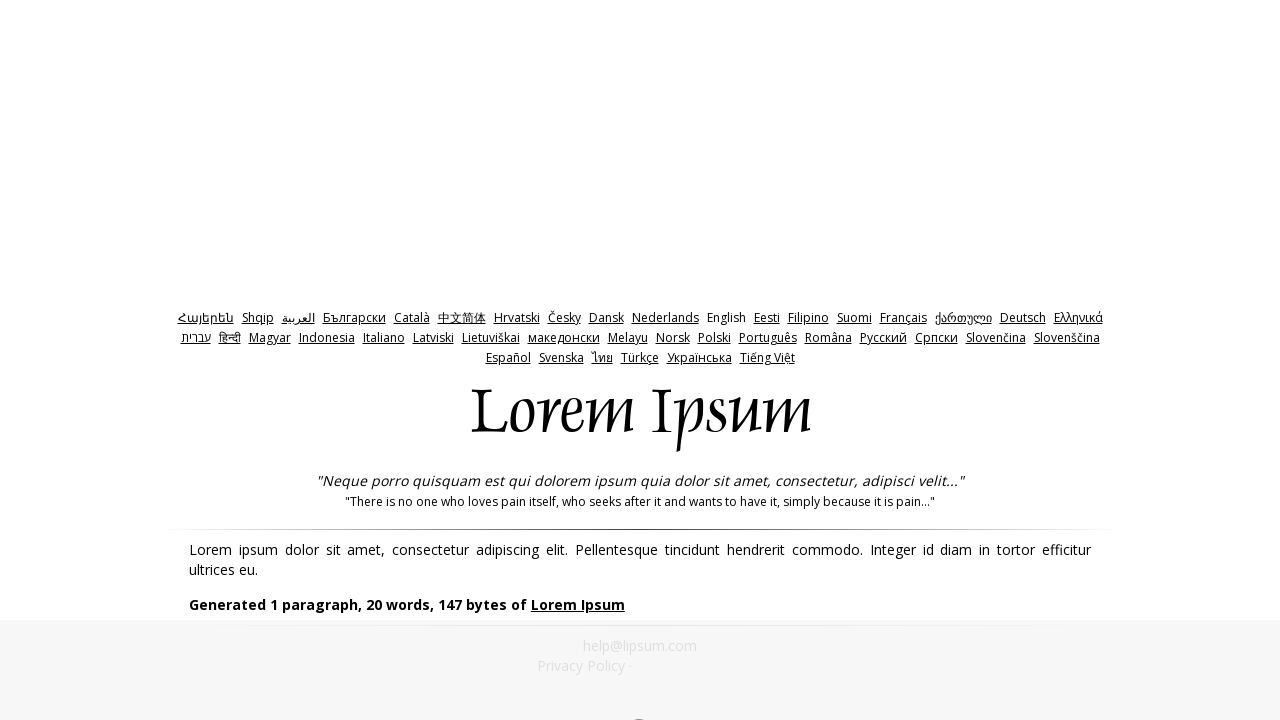

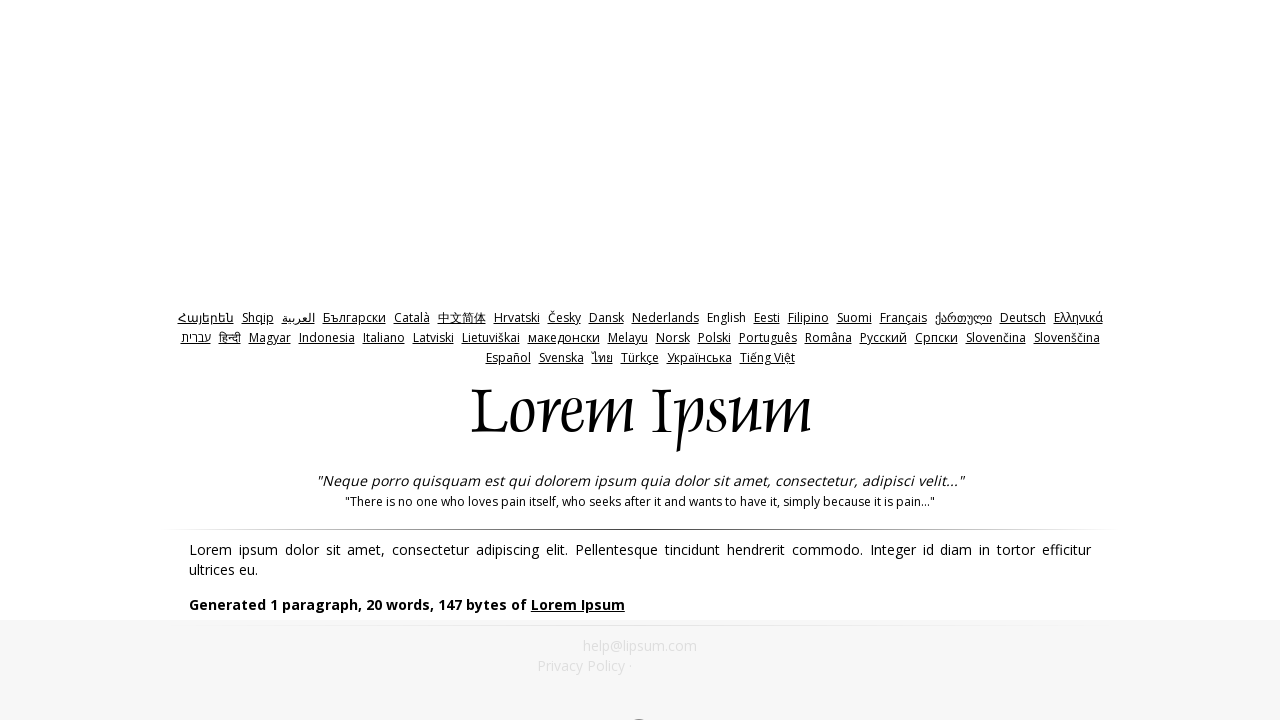